Focuses on the animals list and selects the Giraffe option

Starting URL: https://testautomationpractice.blogspot.com/

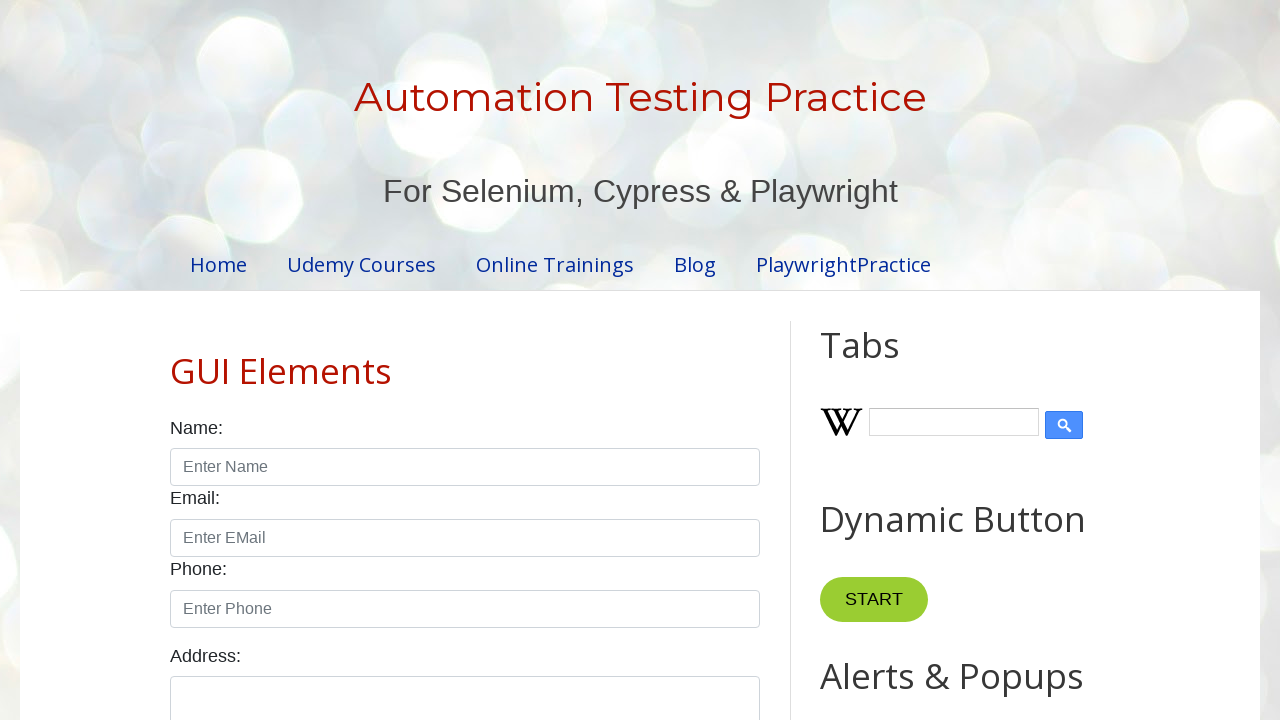

Located animals dropdown list
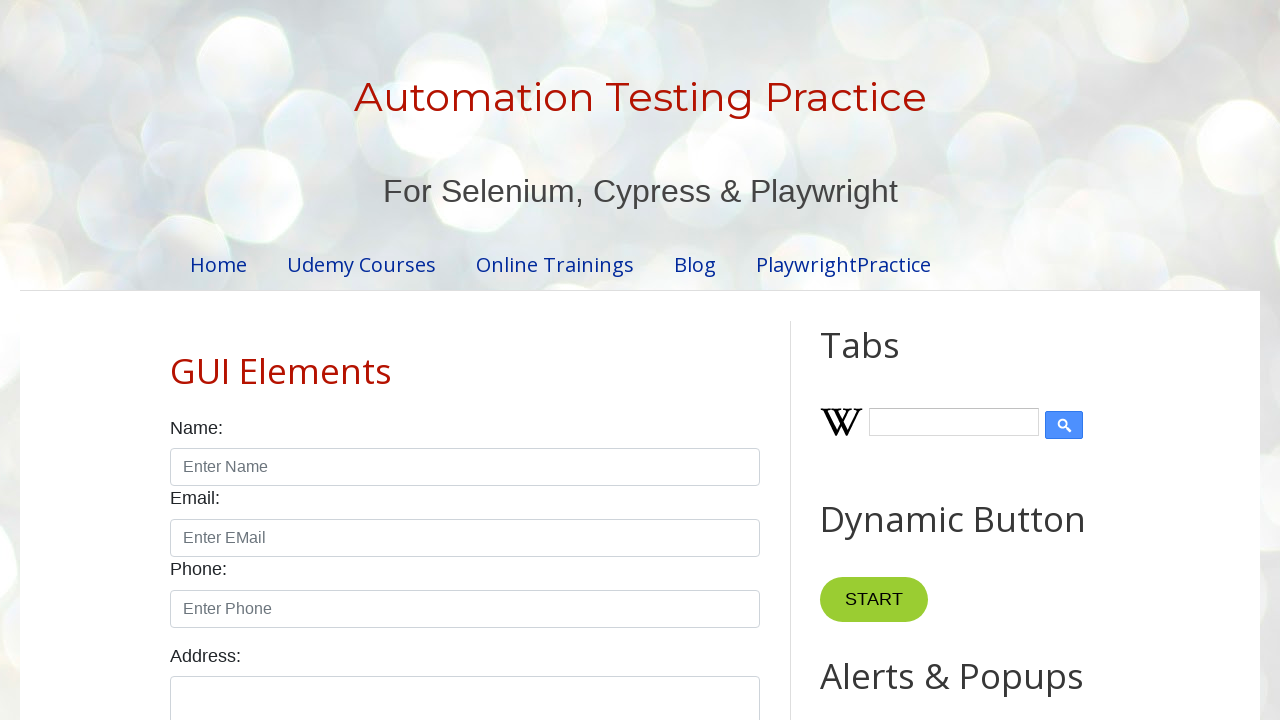

Focused on animals dropdown list on select#animals
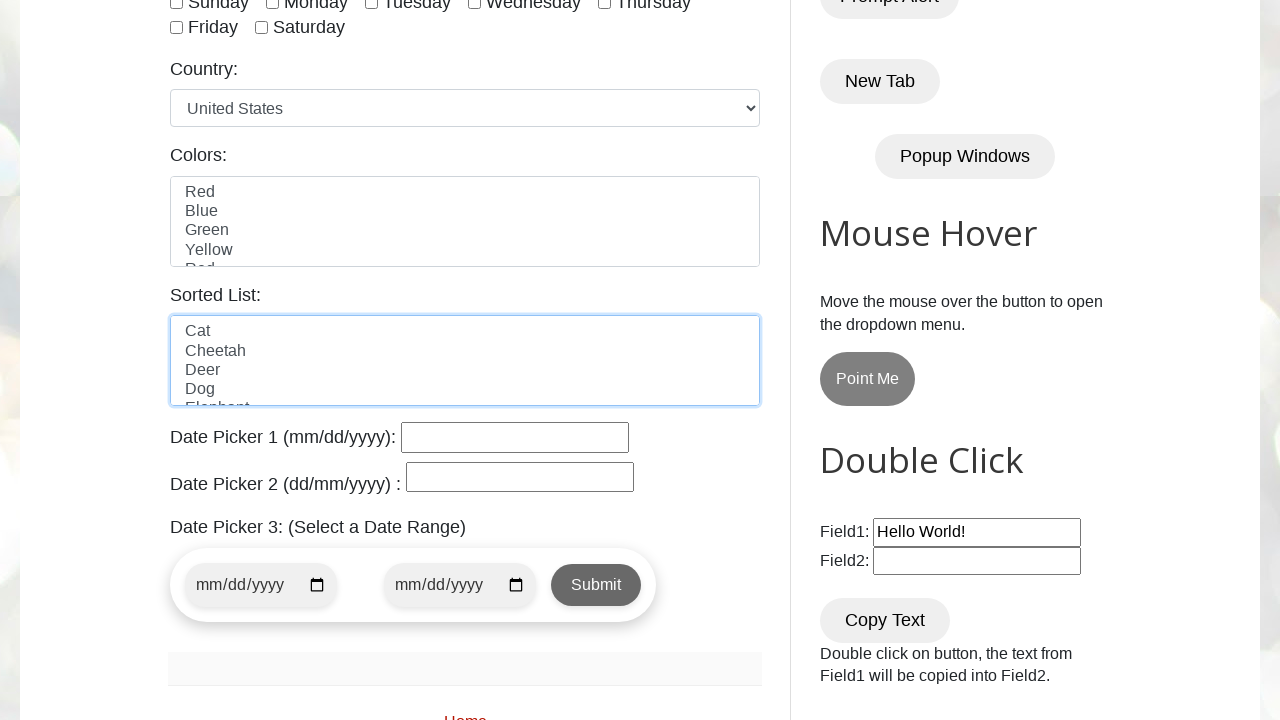

Selected Giraffe option from animals dropdown on select#animals
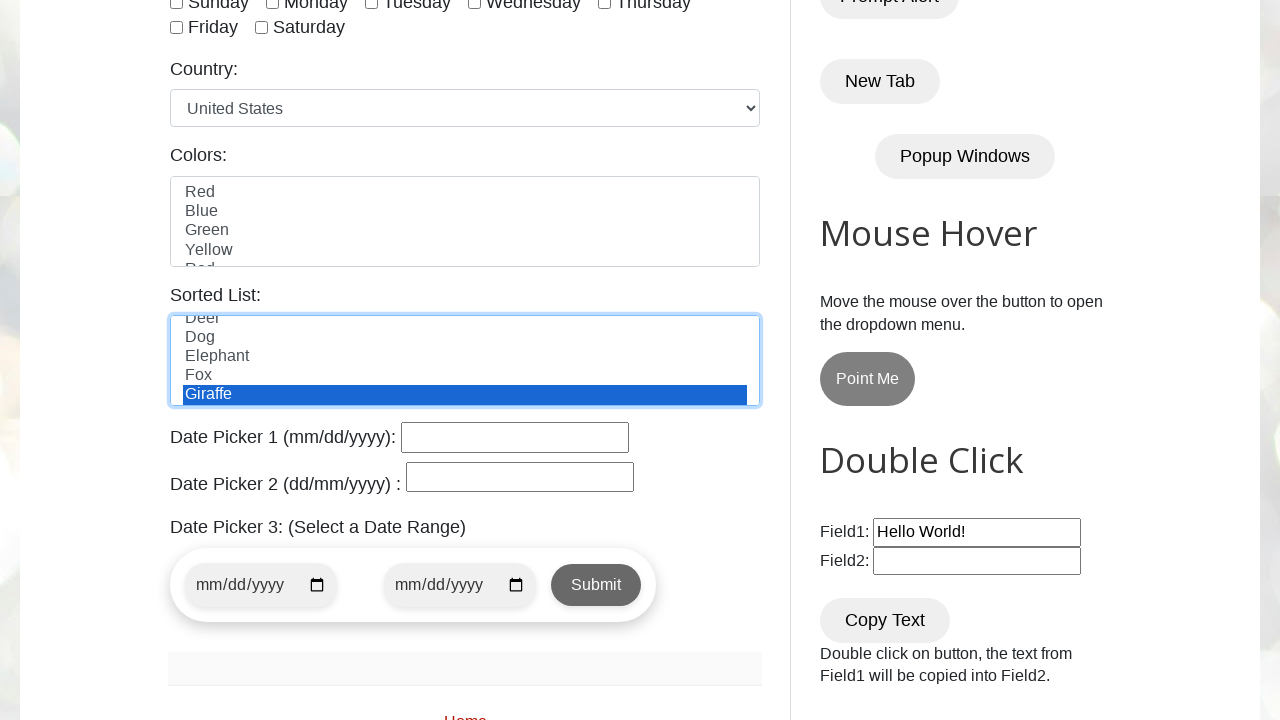

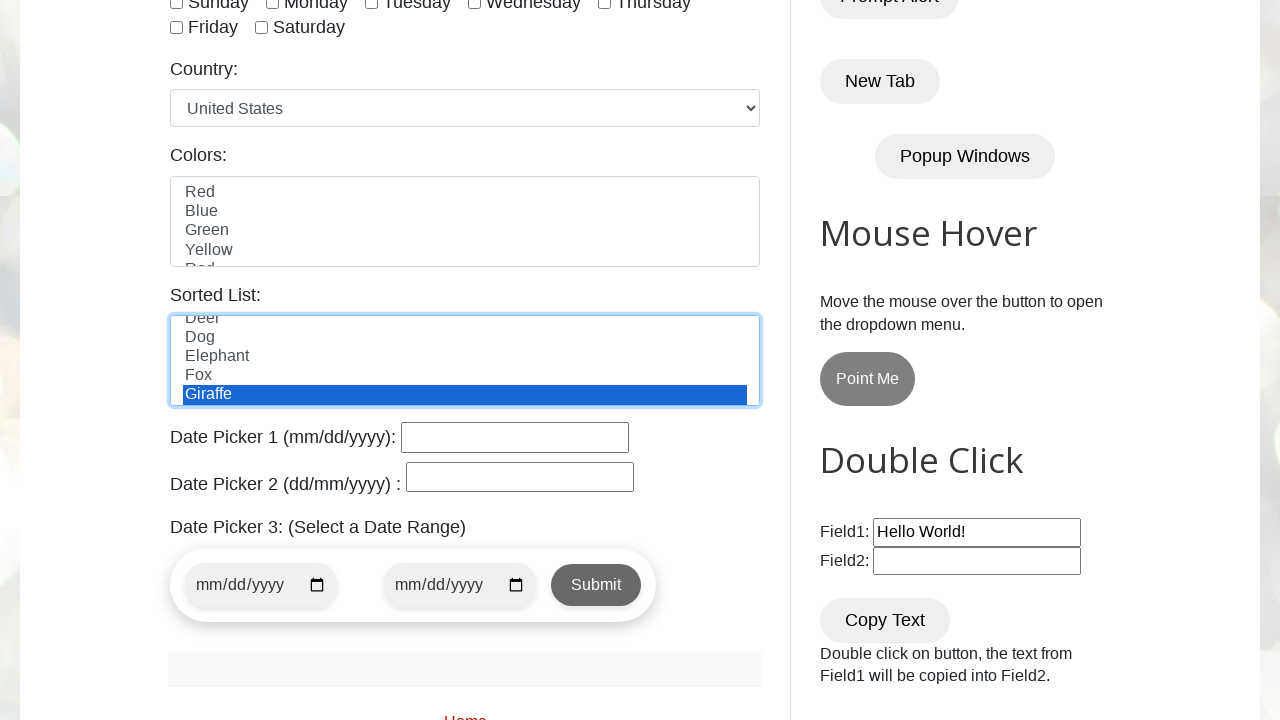